Tests filtering to display all items after applying other filters

Starting URL: https://demo.playwright.dev/todomvc

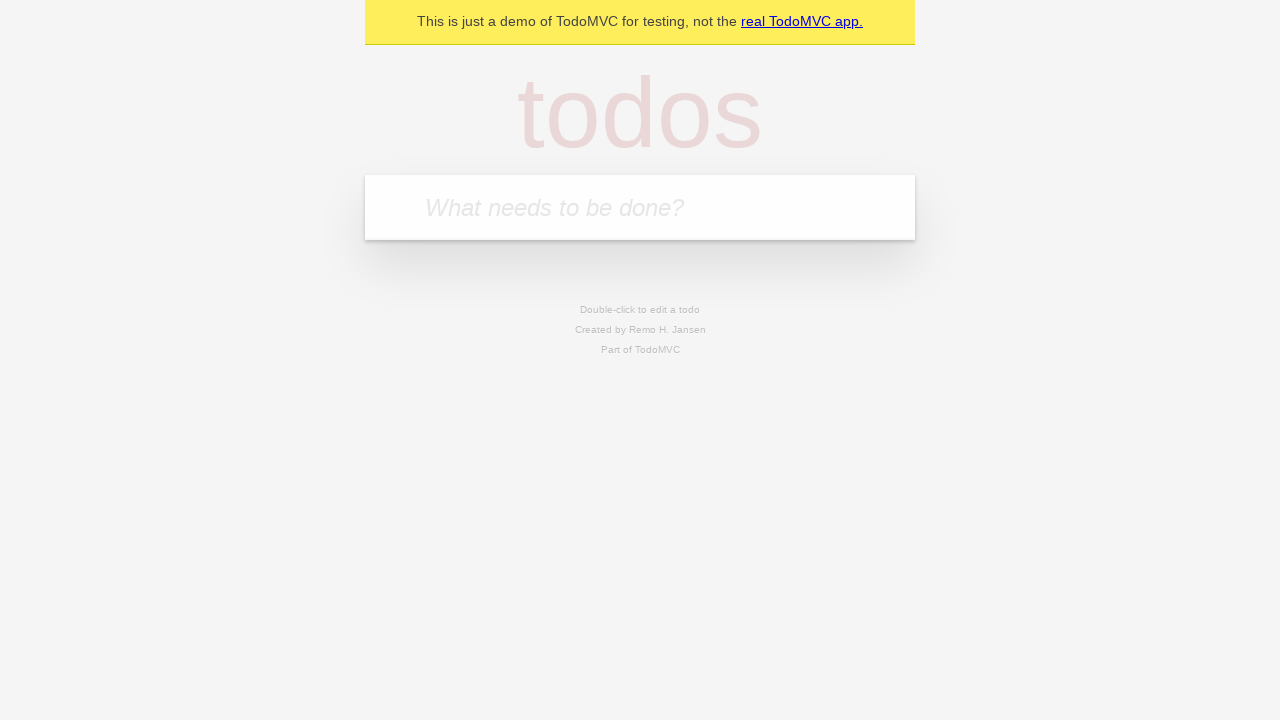

Filled new todo input with 'buy some cheese' on .new-todo
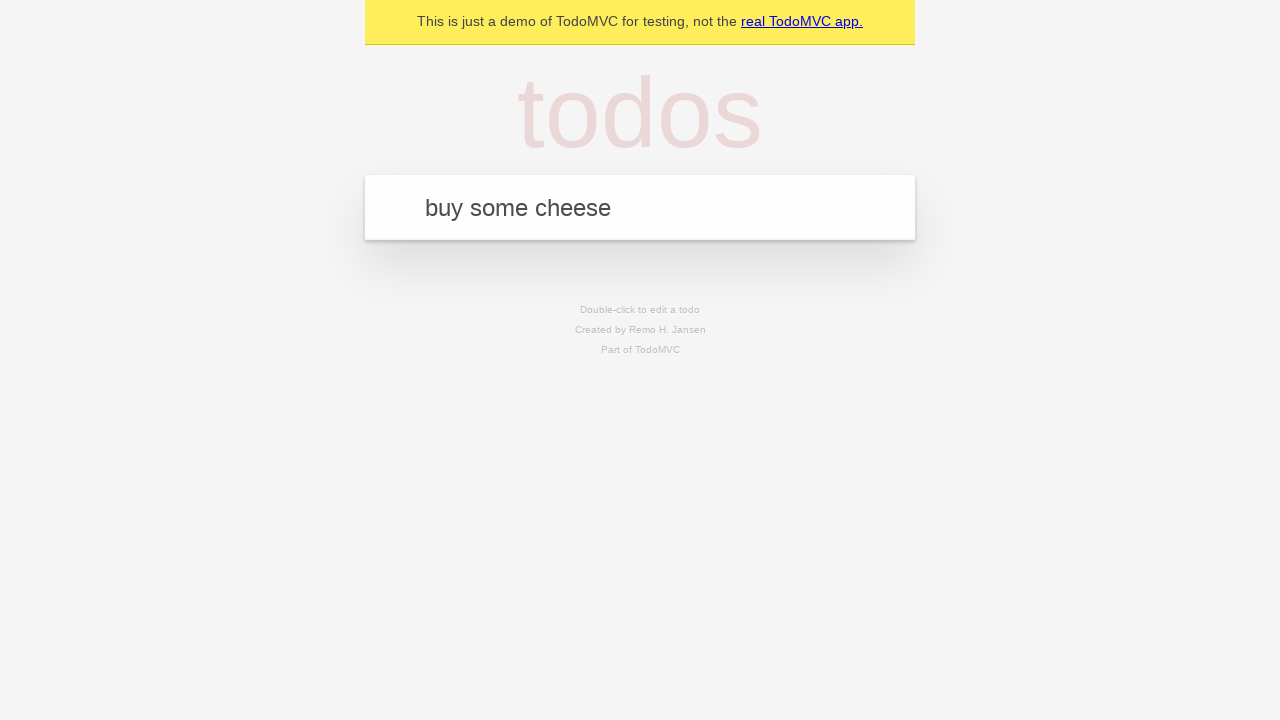

Pressed Enter to create first todo on .new-todo
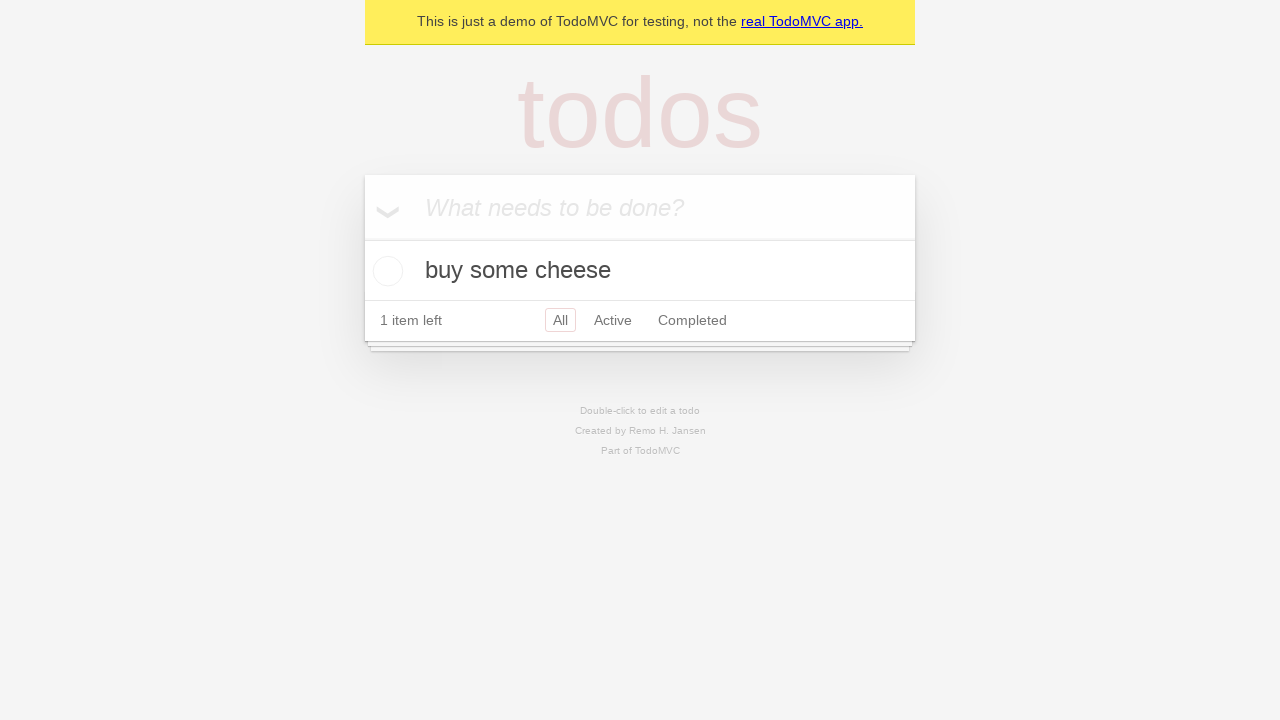

Filled new todo input with 'feed the cat' on .new-todo
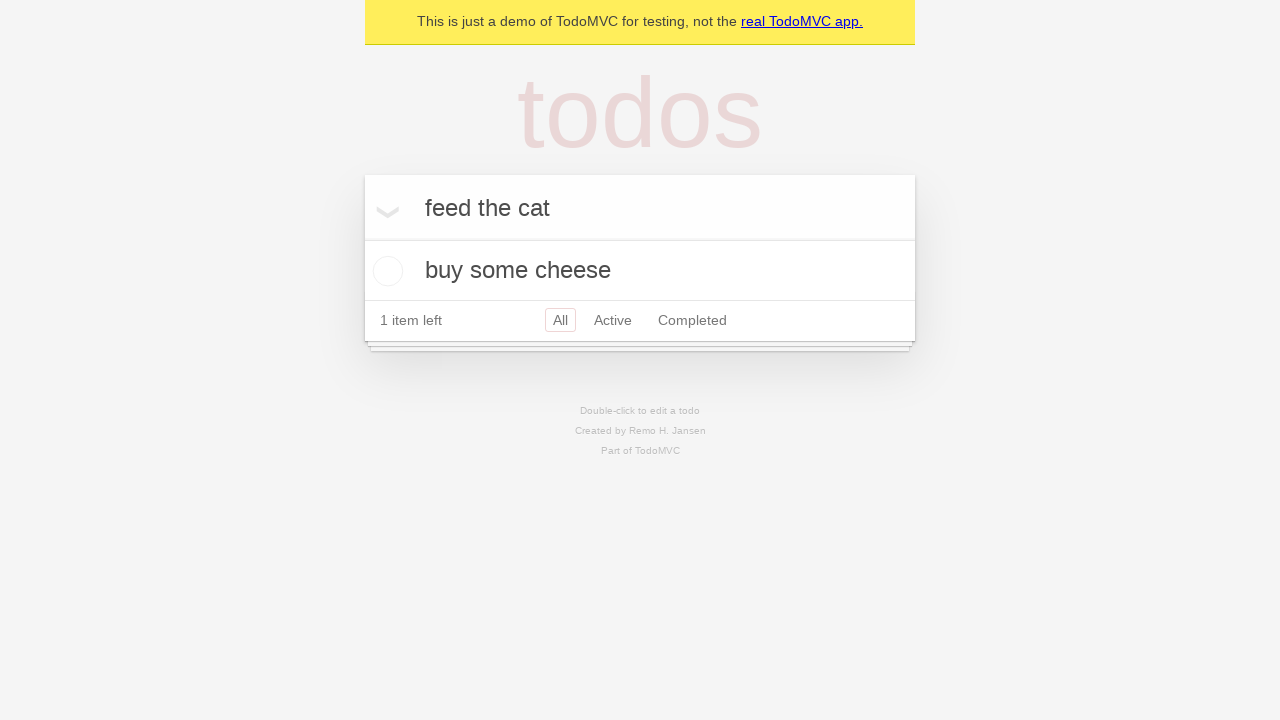

Pressed Enter to create second todo on .new-todo
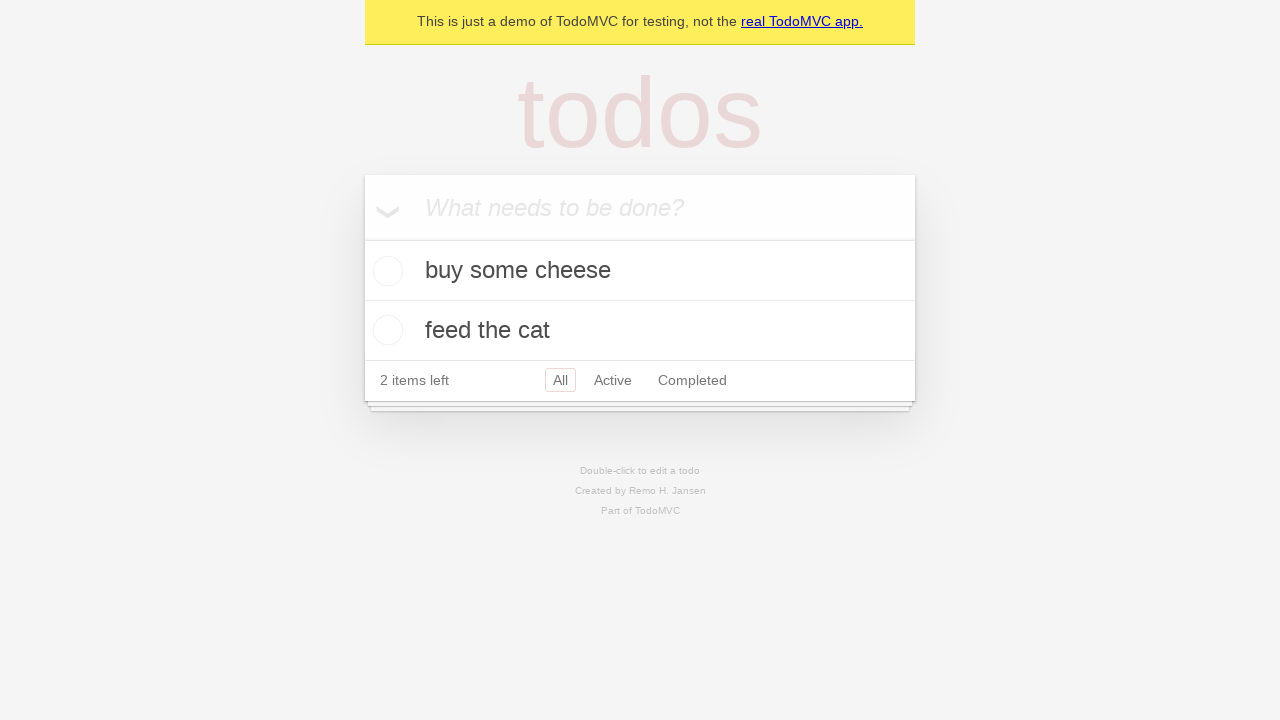

Filled new todo input with 'book a doctors appointment' on .new-todo
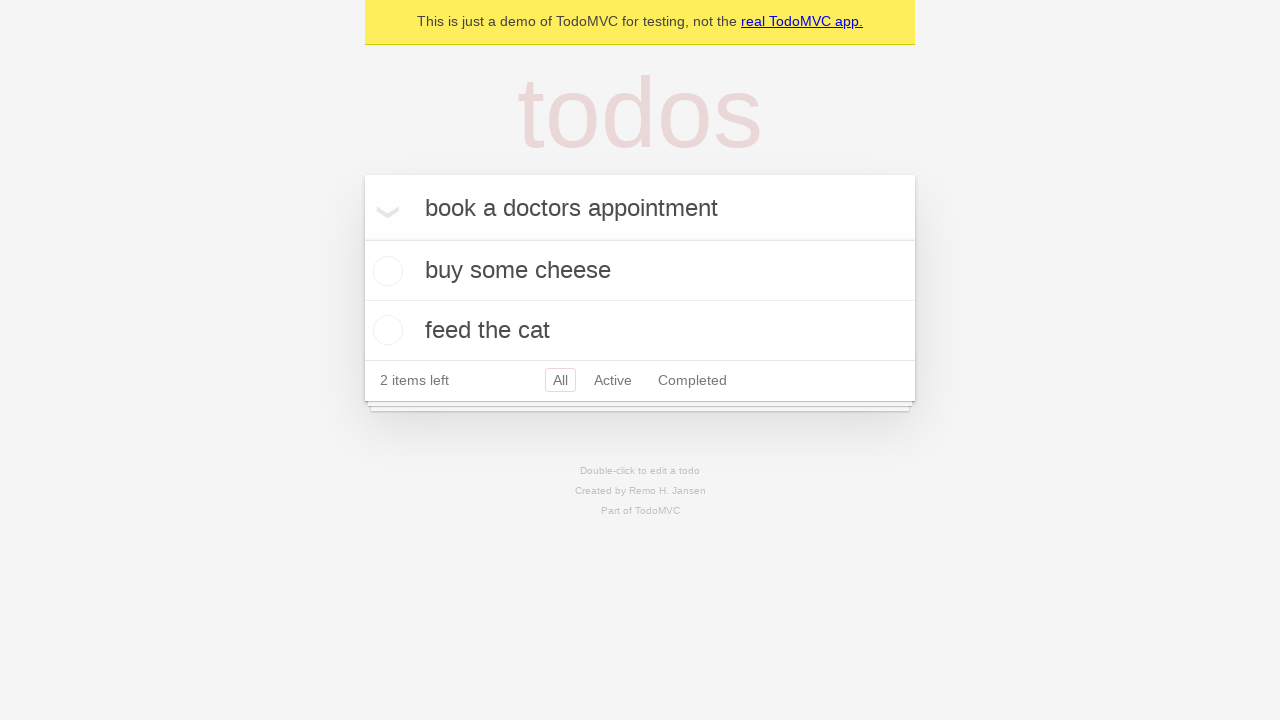

Pressed Enter to create third todo on .new-todo
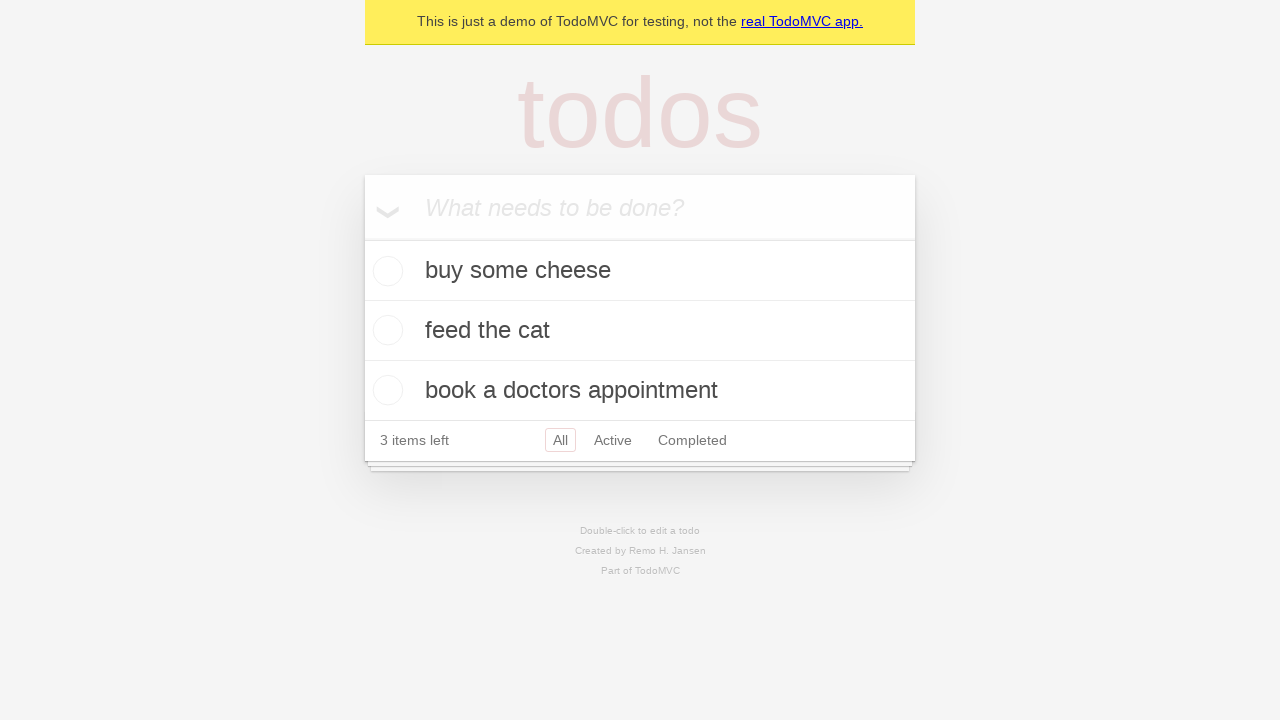

Waited for all three todos to load
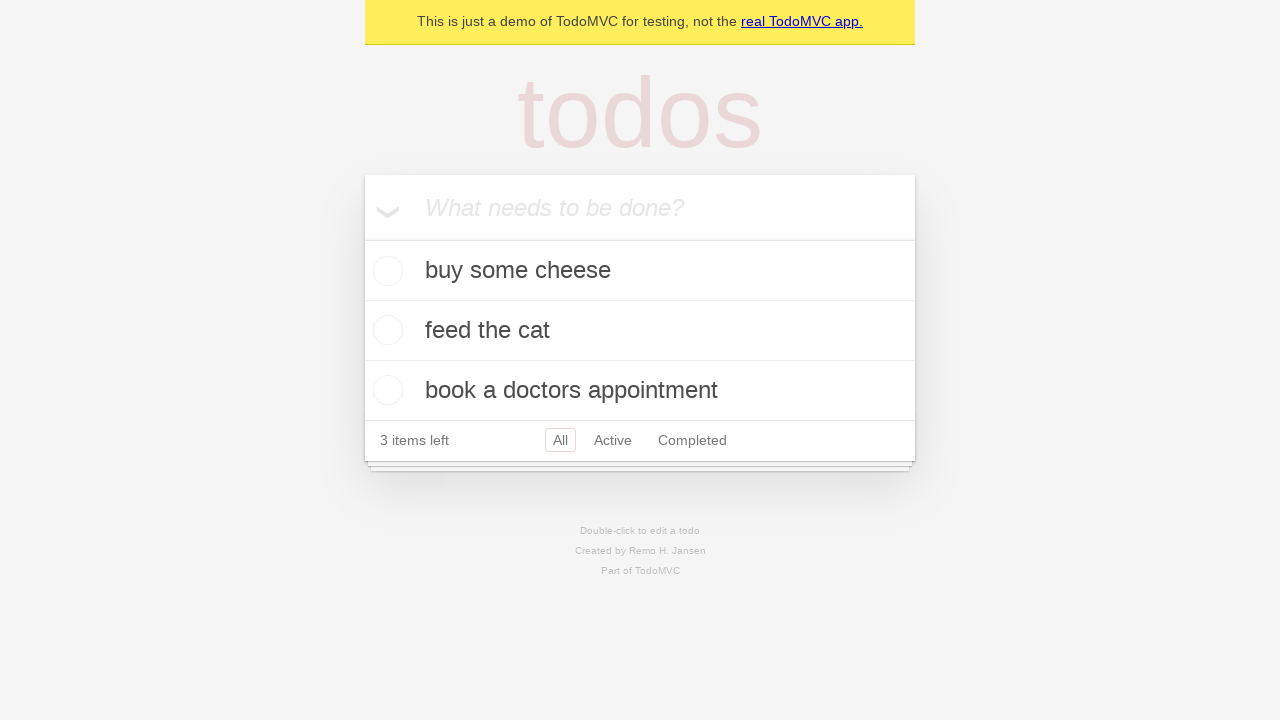

Checked the second todo as completed at (385, 330) on .todo-list li .toggle >> nth=1
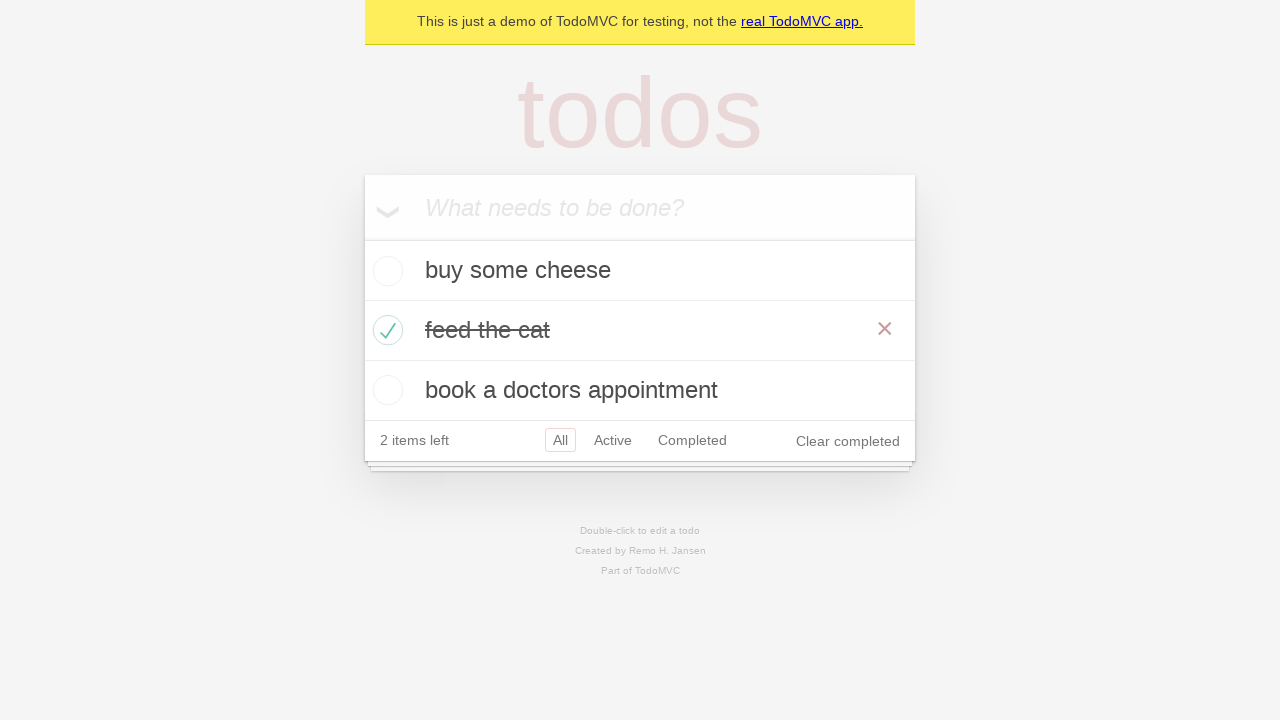

Clicked on Active filter to show only active items at (613, 440) on .filters >> text=Active
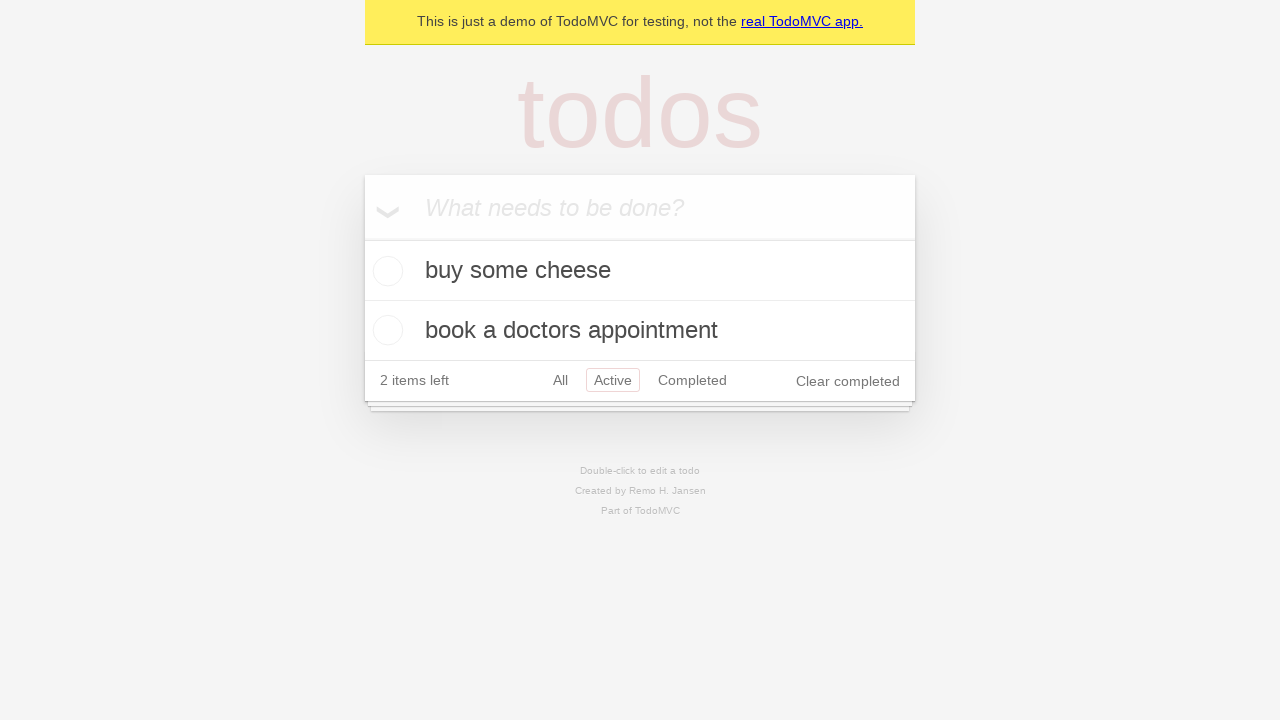

Clicked on Completed filter to show only completed items at (692, 380) on .filters >> text=Completed
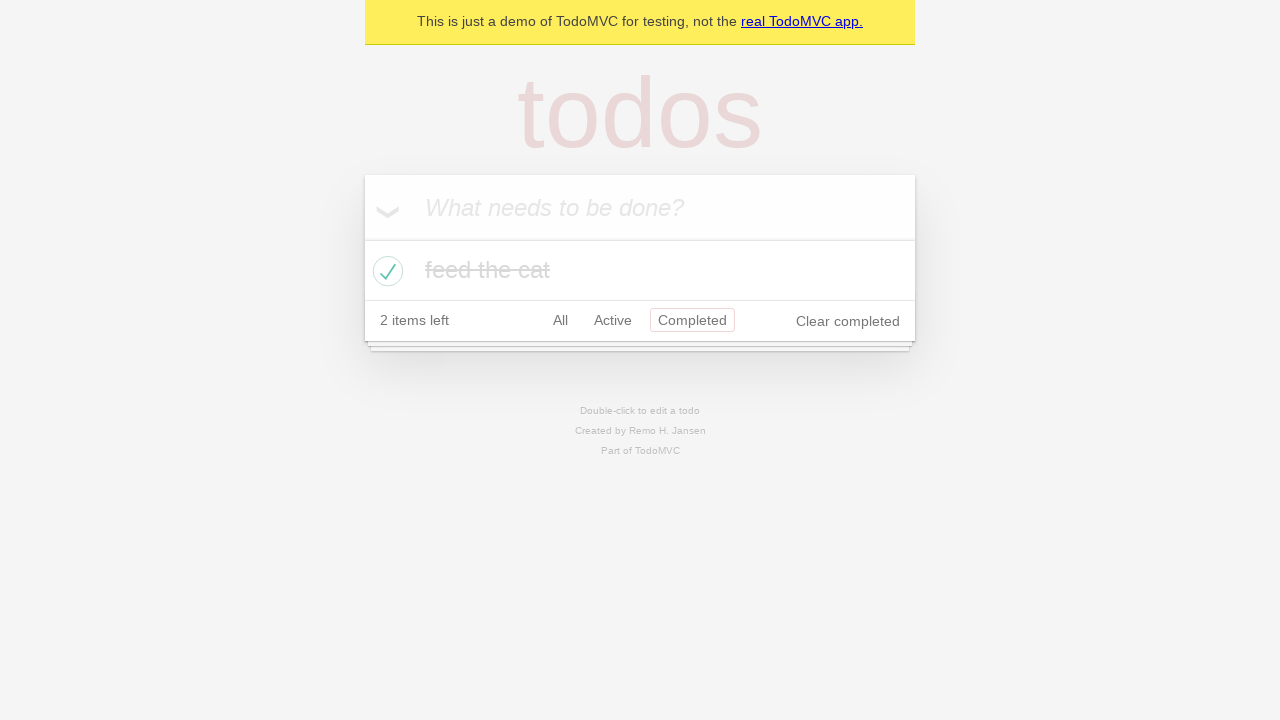

Clicked on All filter to display all items at (560, 320) on .filters >> text=All
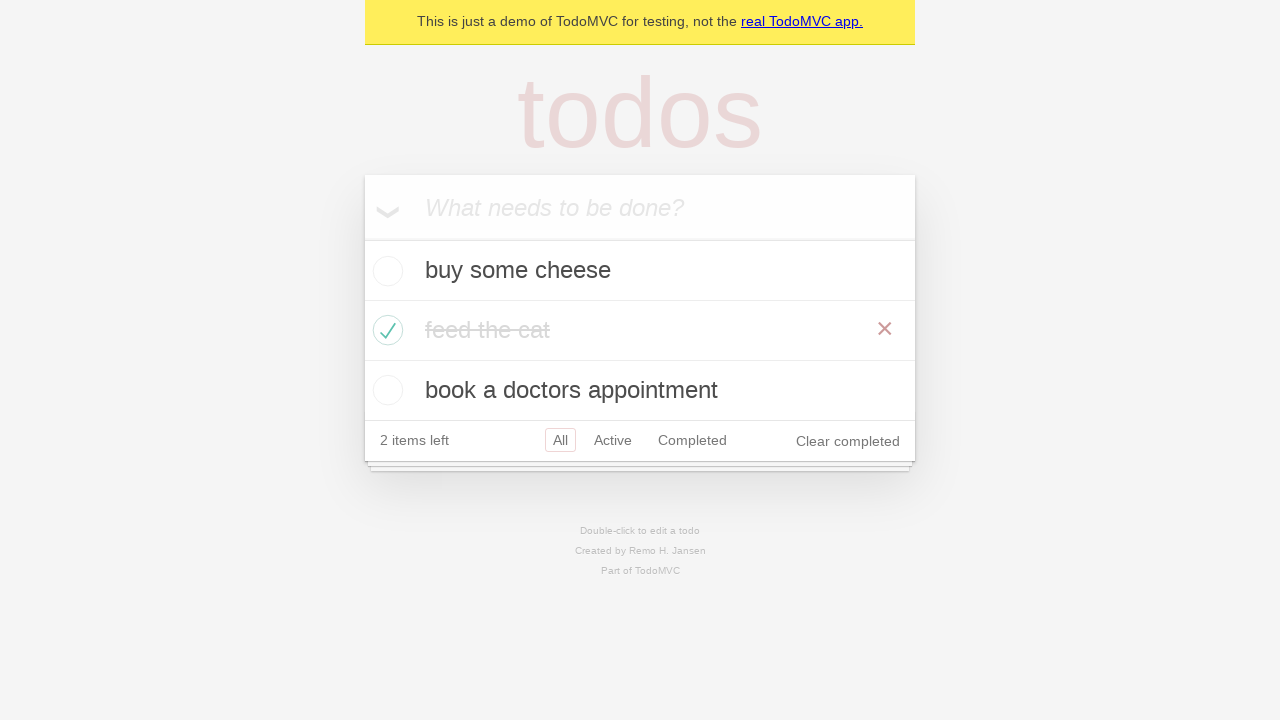

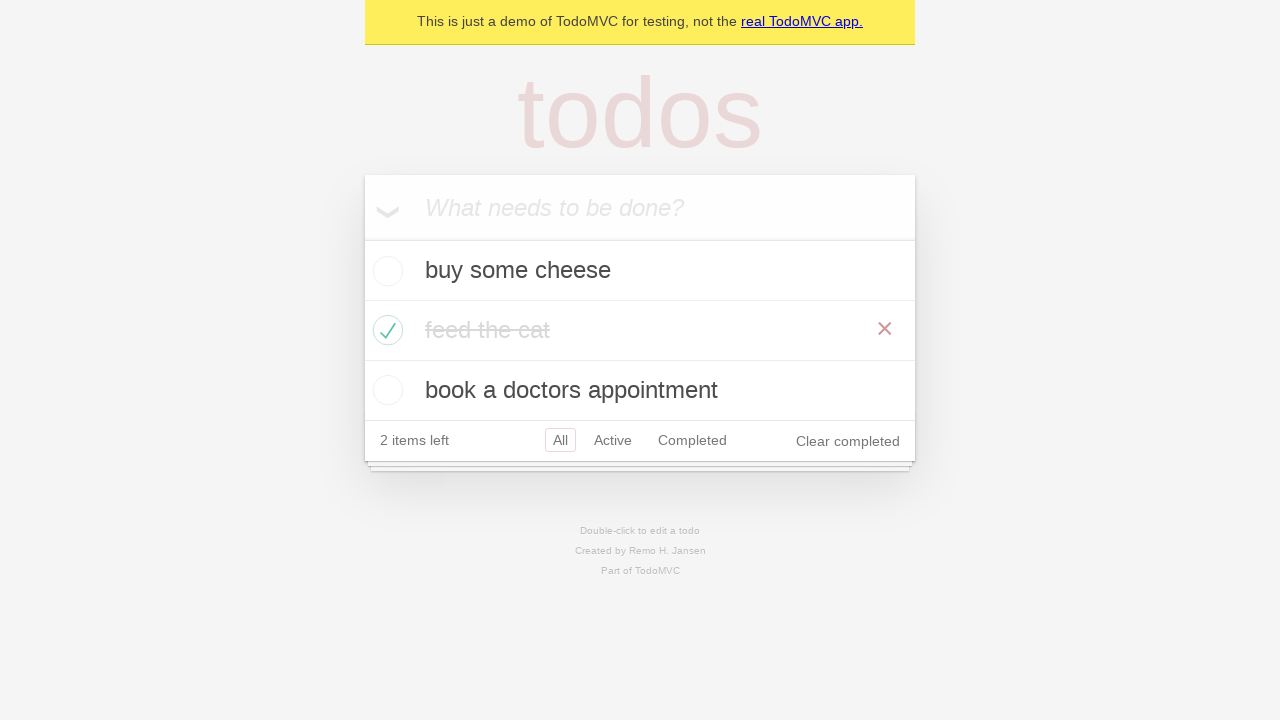